Tests successful login and verifies navigation to the inventory page with product listings

Starting URL: https://www.saucedemo.com/

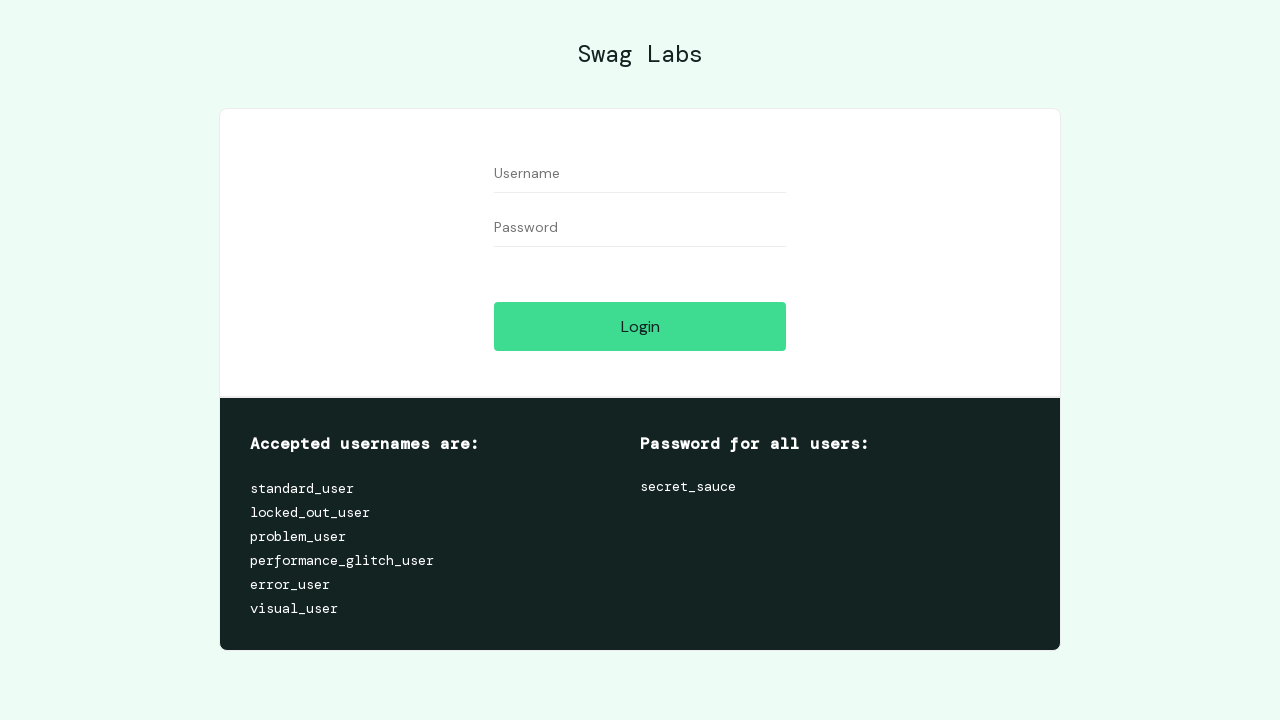

Navigated to inventory page, redirected to login
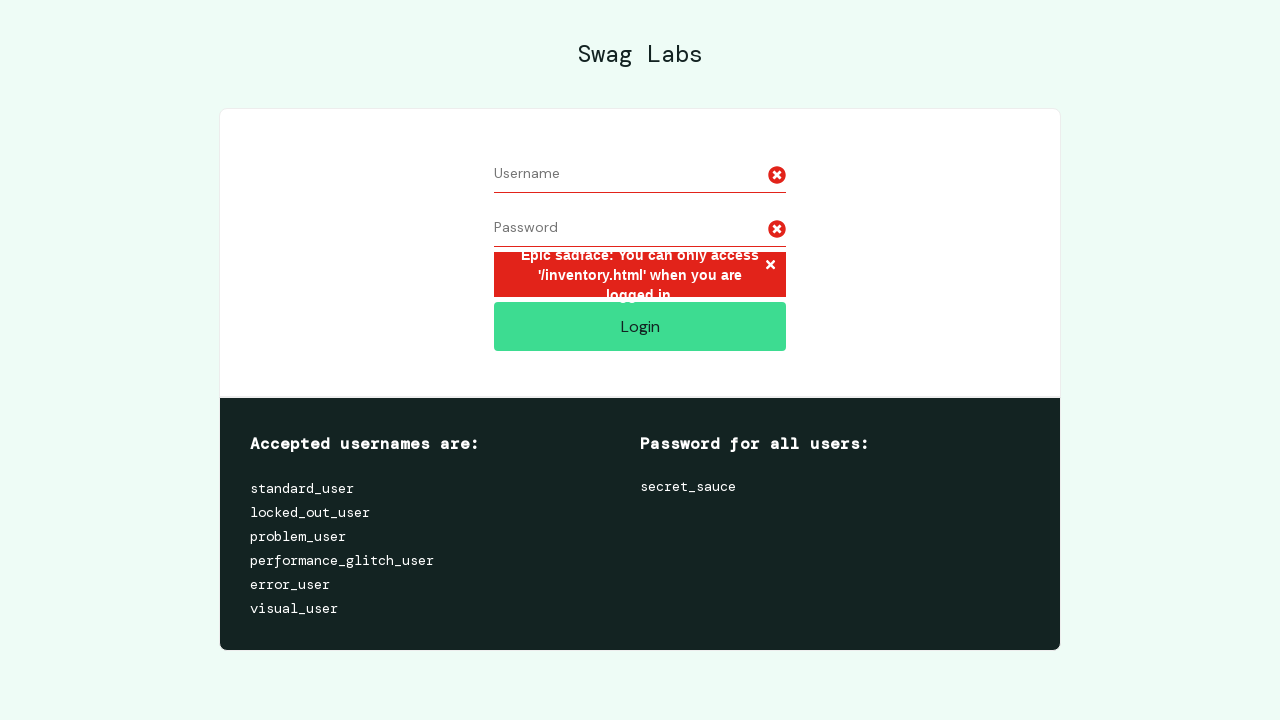

Filled username field with 'standard_user' on #user-name
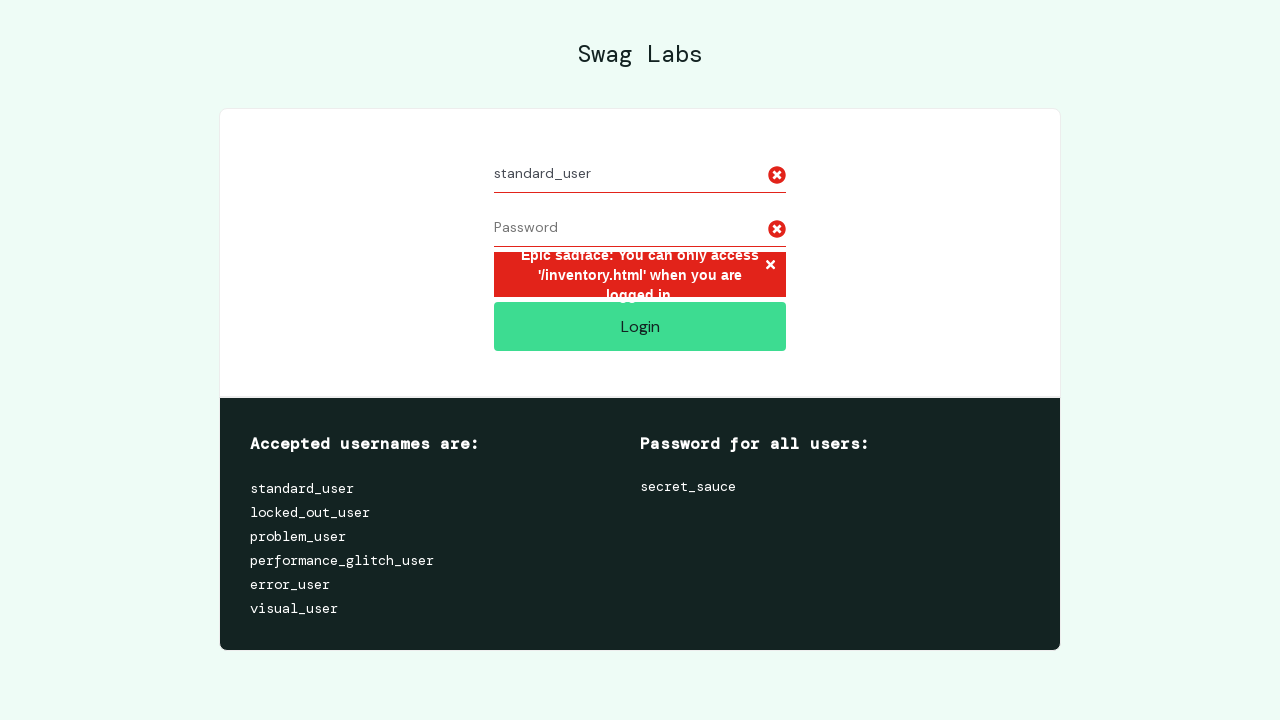

Filled password field with 'secret_sauce' on #password
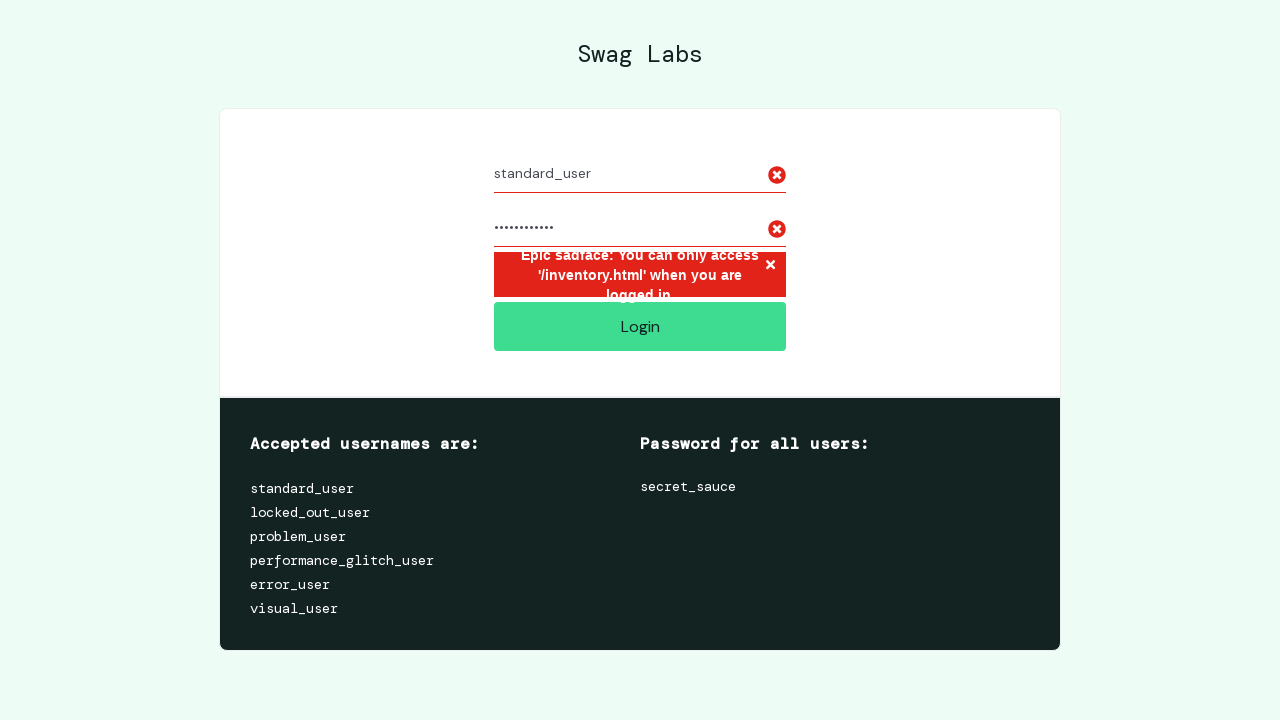

Clicked login button at (640, 326) on #login-button
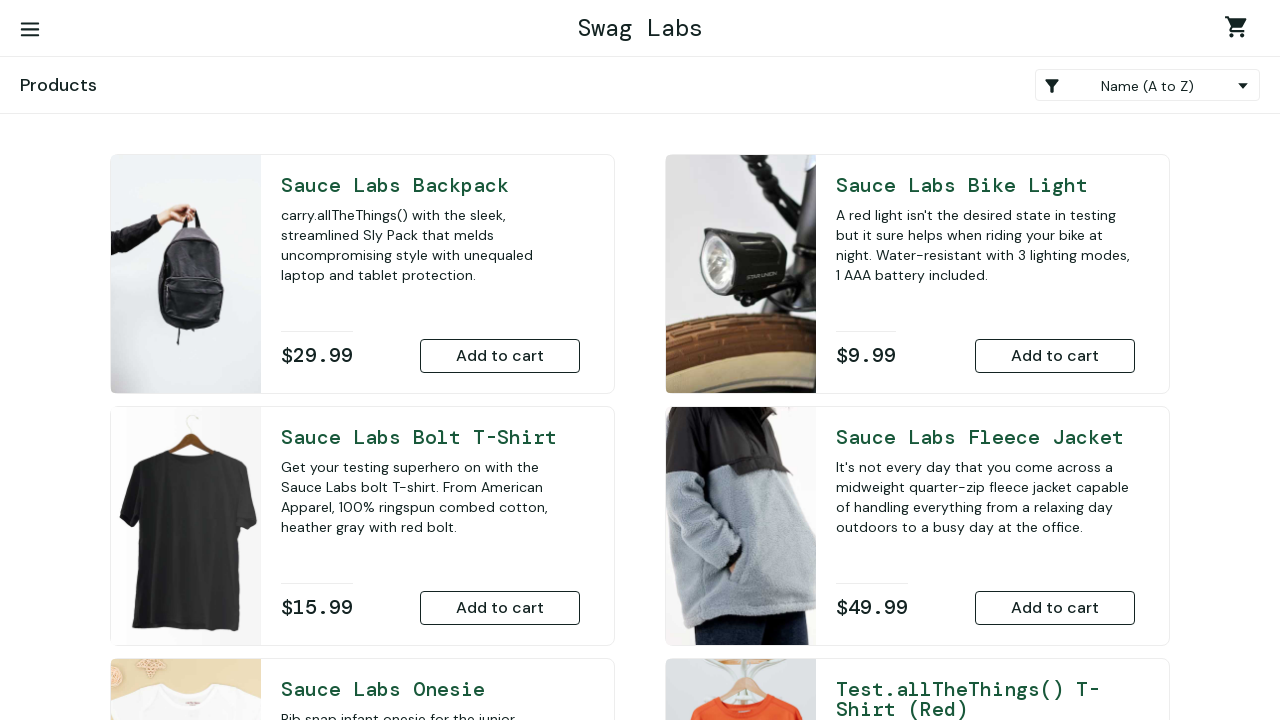

Inventory page loaded with product listings visible
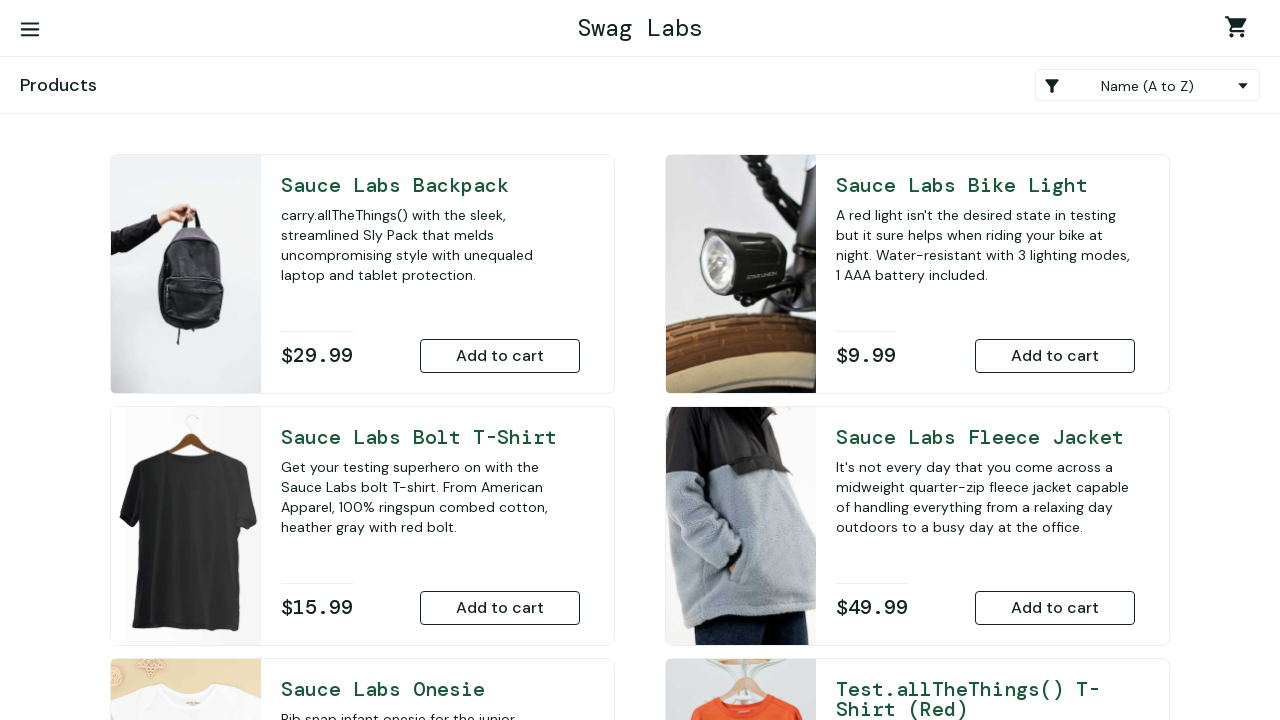

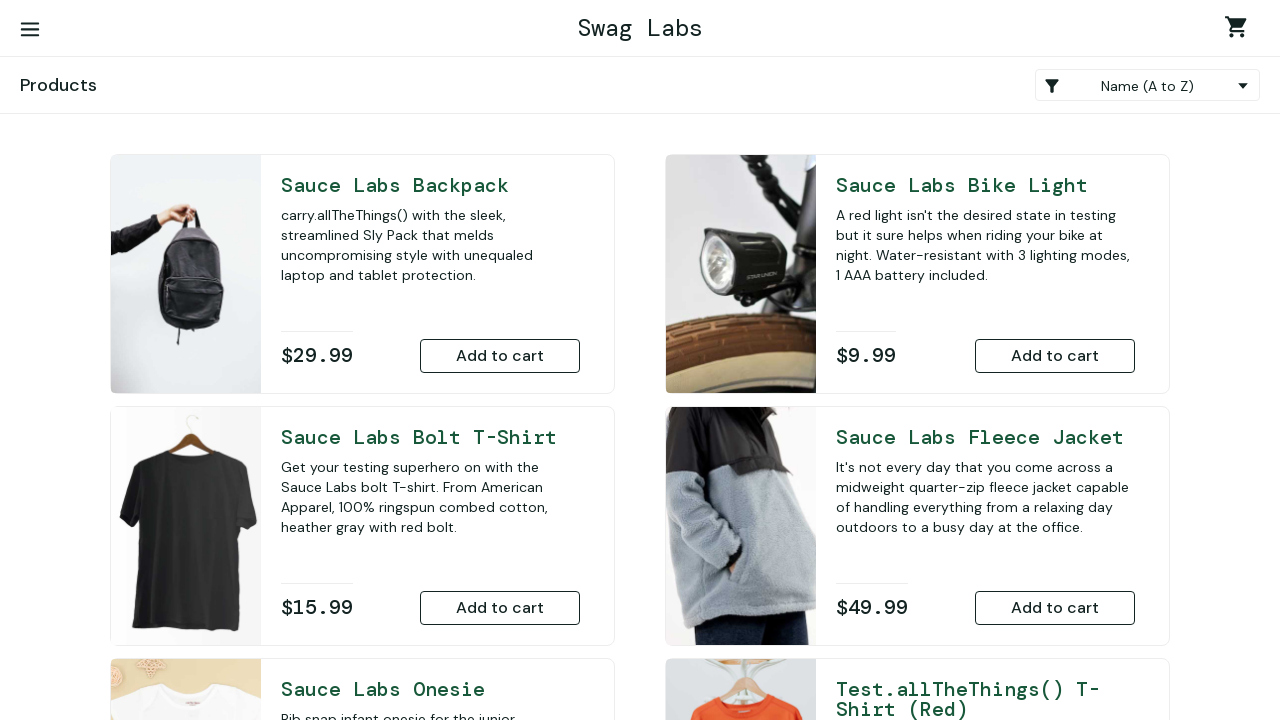